Tests date picker functionality by entering a date value into a date picker input field on a demo automation testing site.

Starting URL: http://demo.automationtesting.in/Datepicker.html

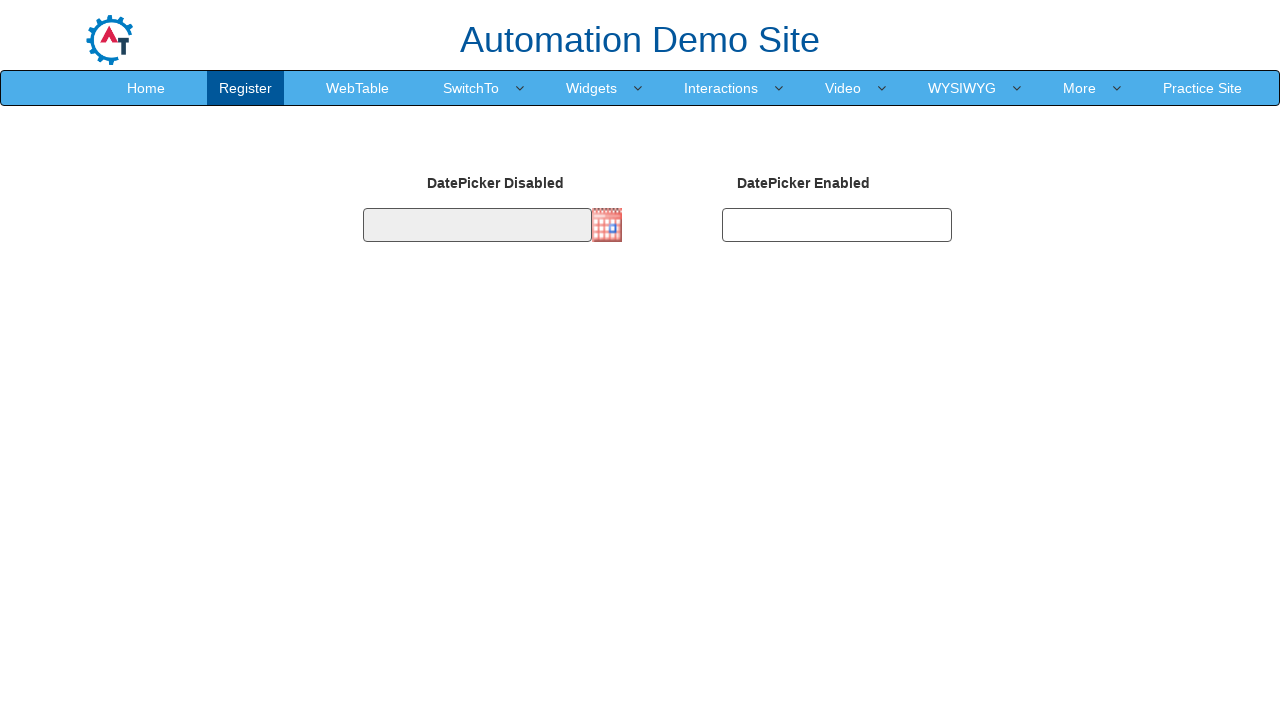

Page loaded and DOM content is ready
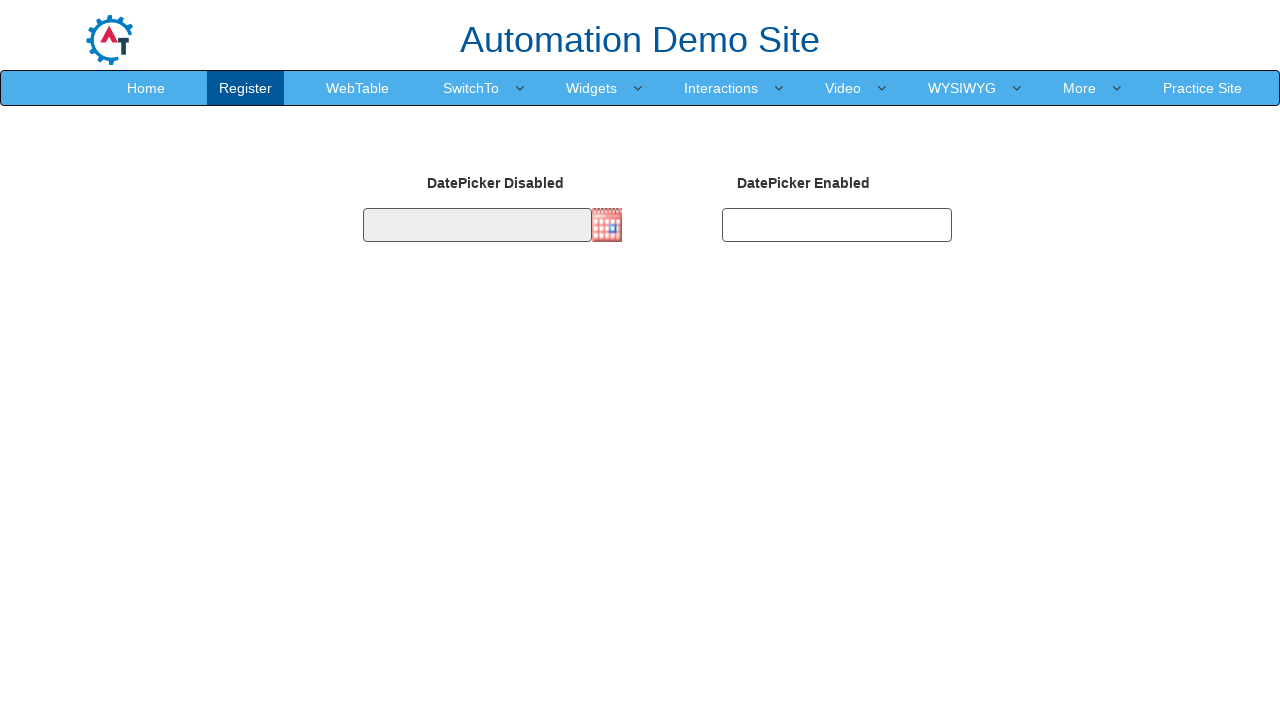

Filled date picker field with date '21/05/1997' on #datepicker2
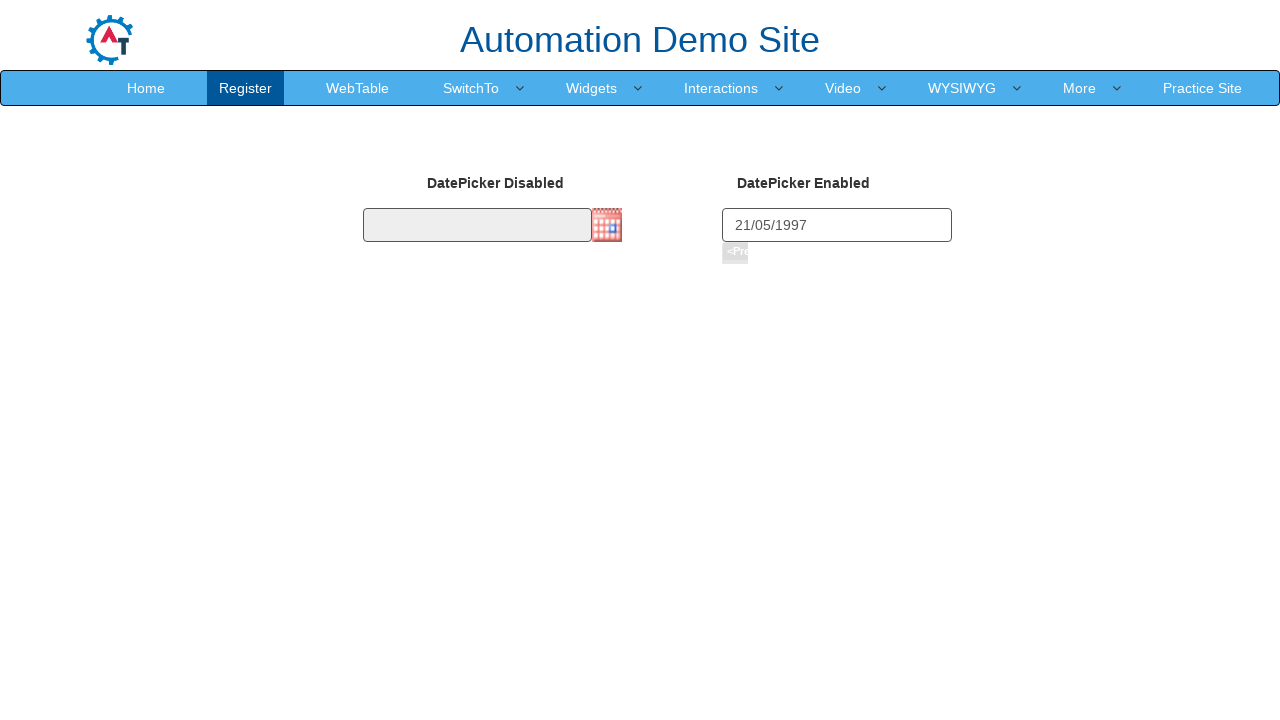

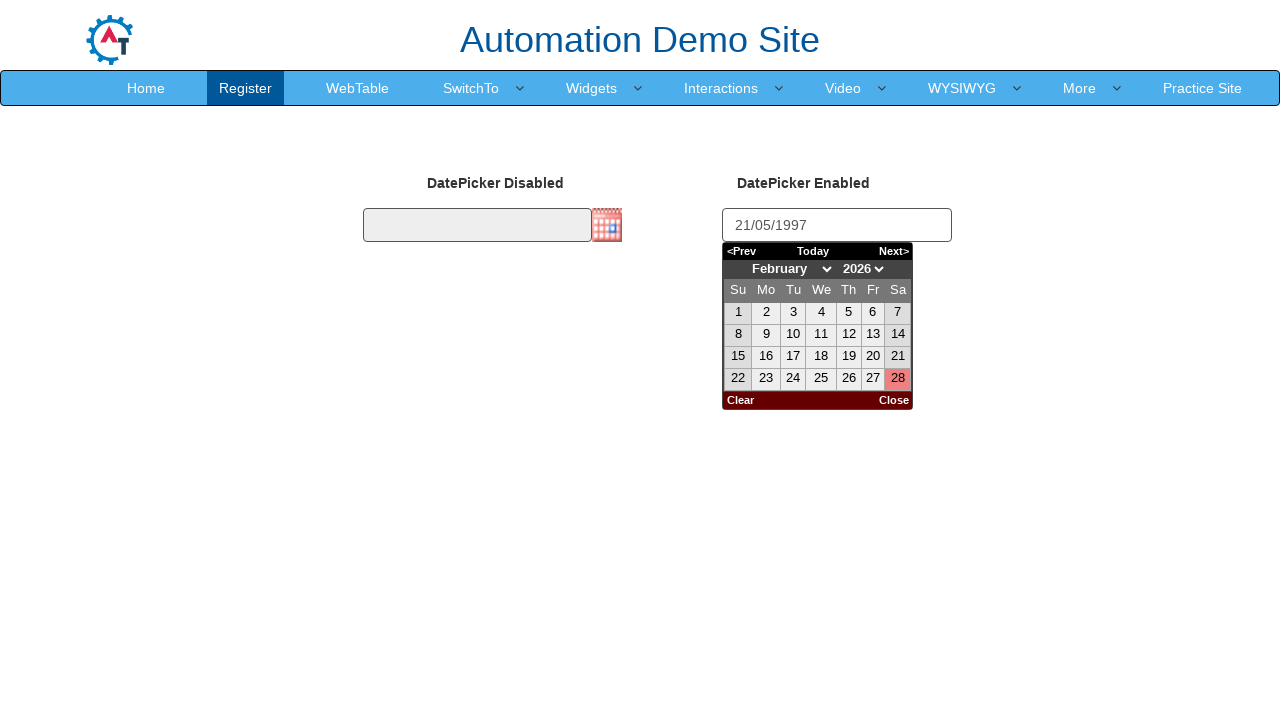